Tests drag and drop functionality on the jQuery UI demo page by dragging a draggable element onto a droppable target area.

Starting URL: https://jqueryui.com/droppable/

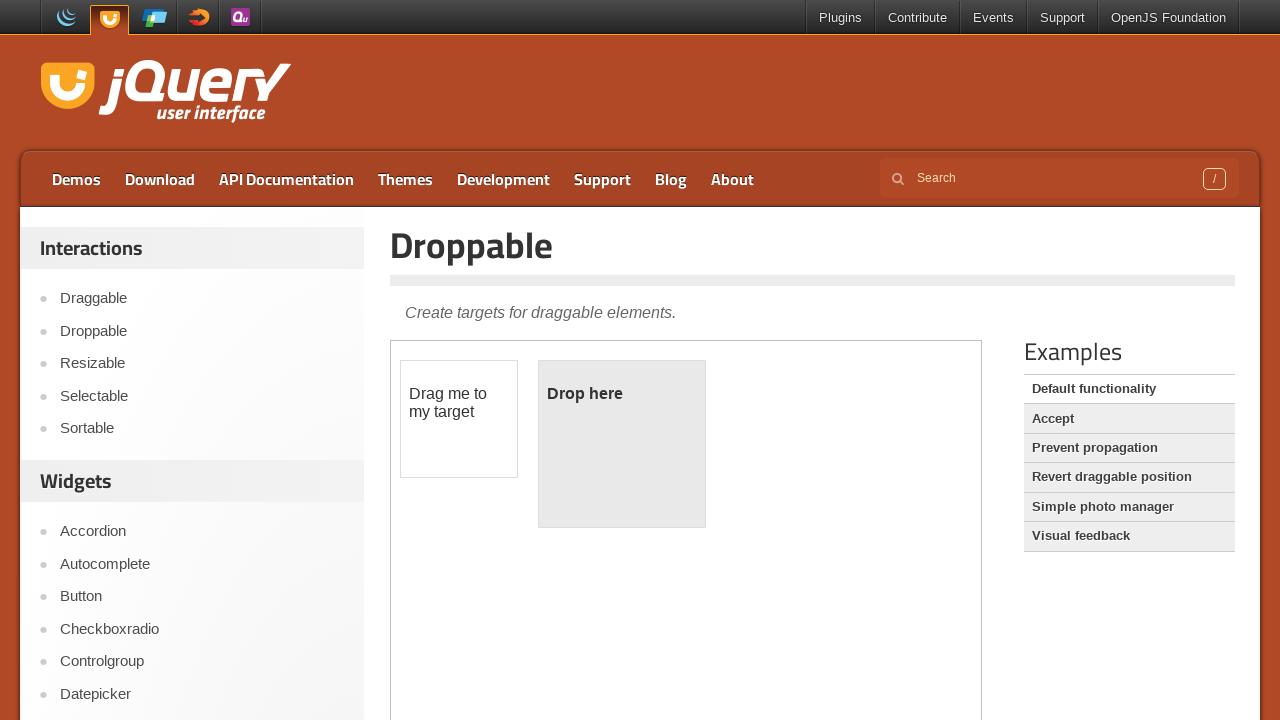

Located the demo iframe containing drag and drop elements
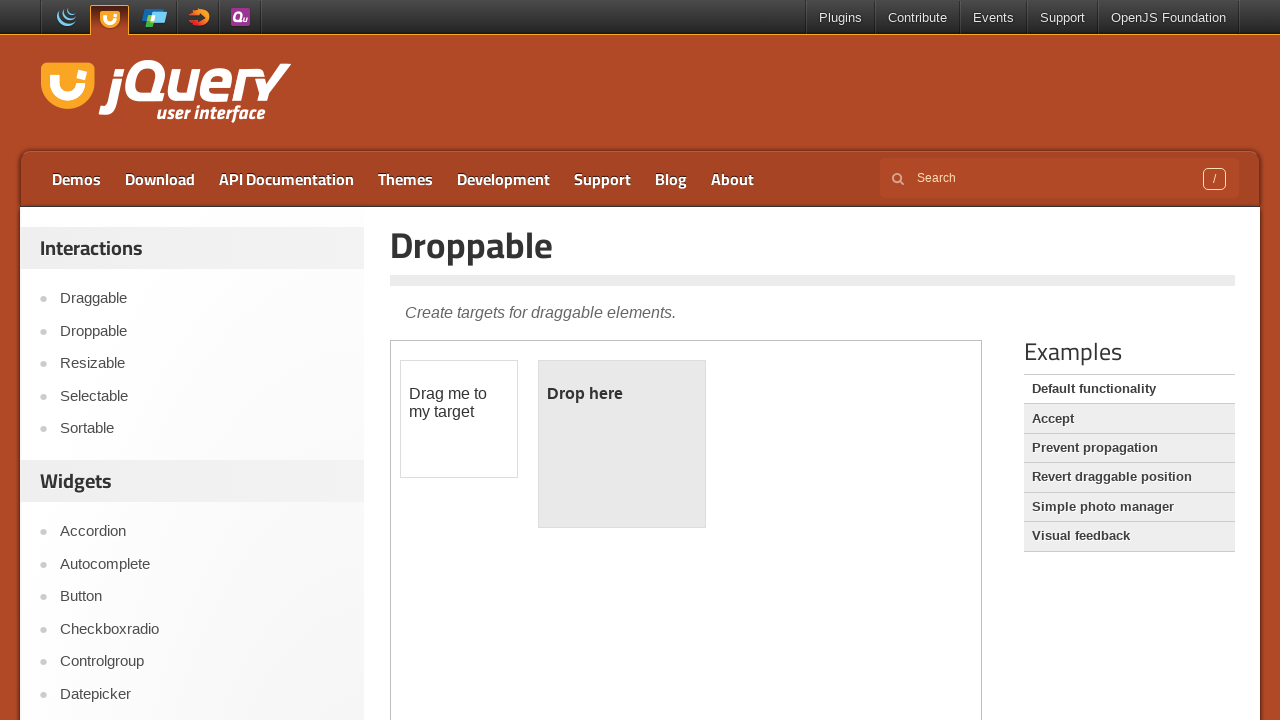

Located the draggable source element
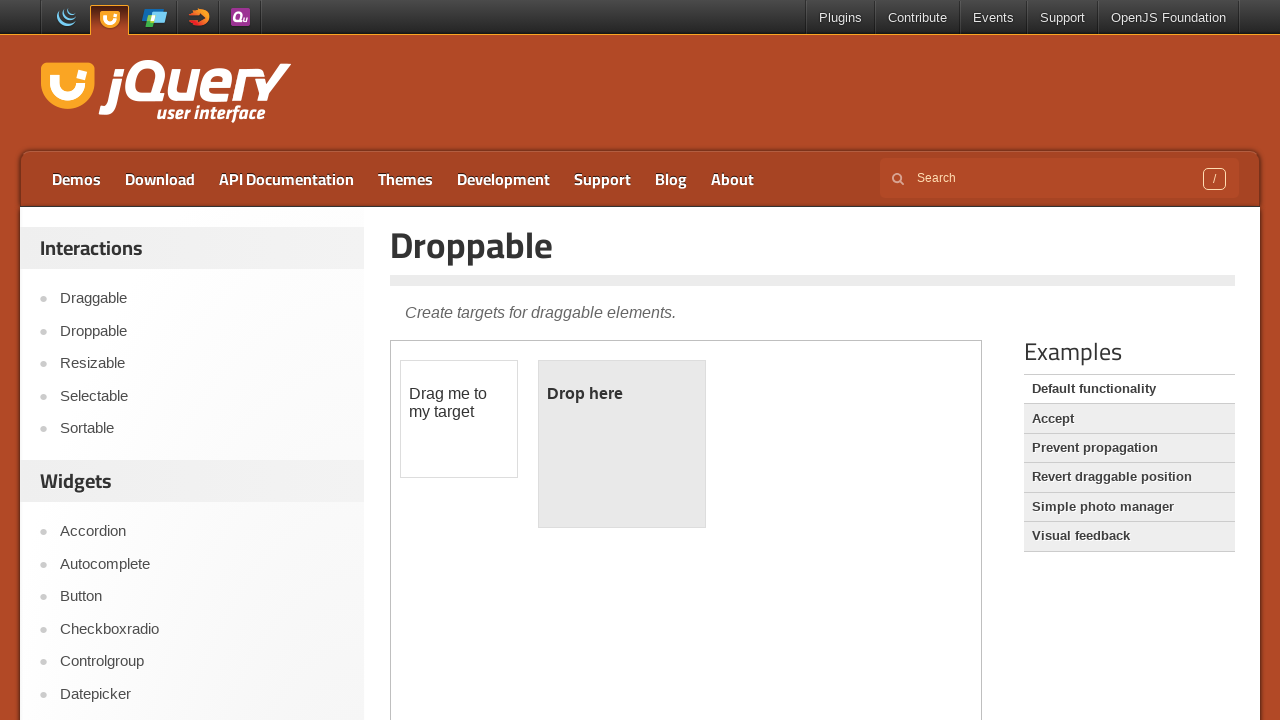

Located the droppable target element
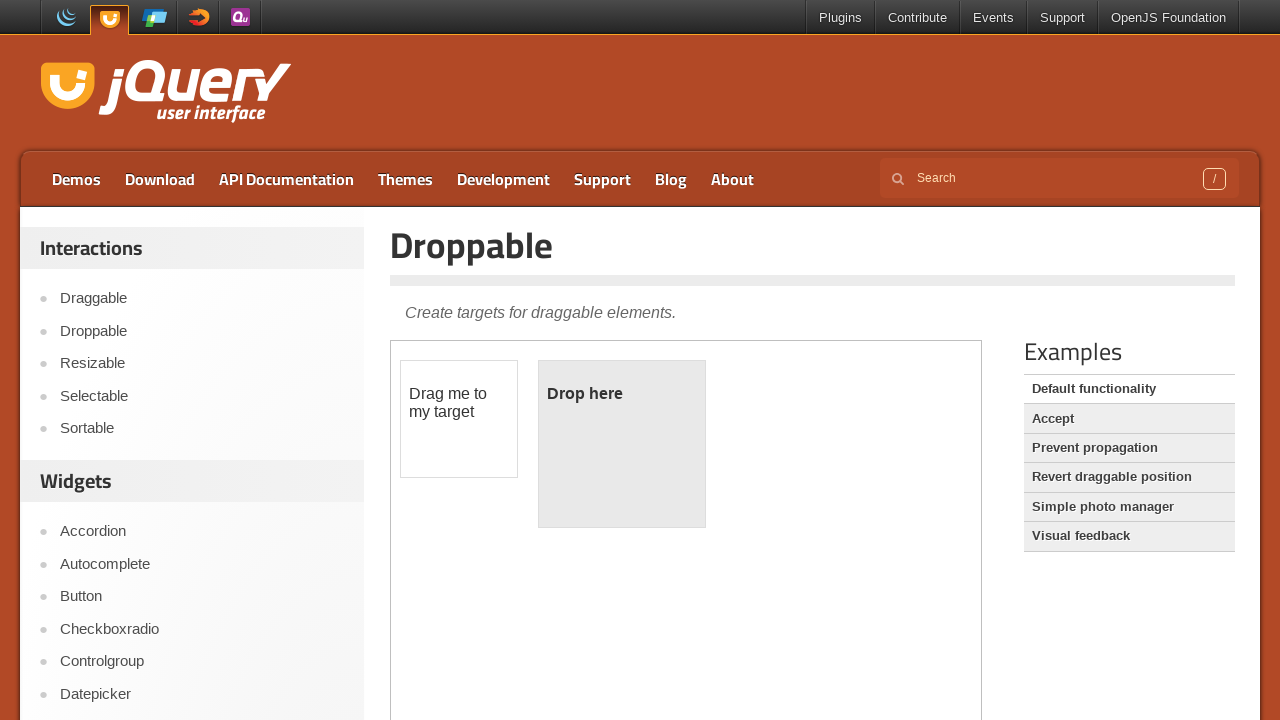

Dragged the draggable element onto the droppable target at (622, 444)
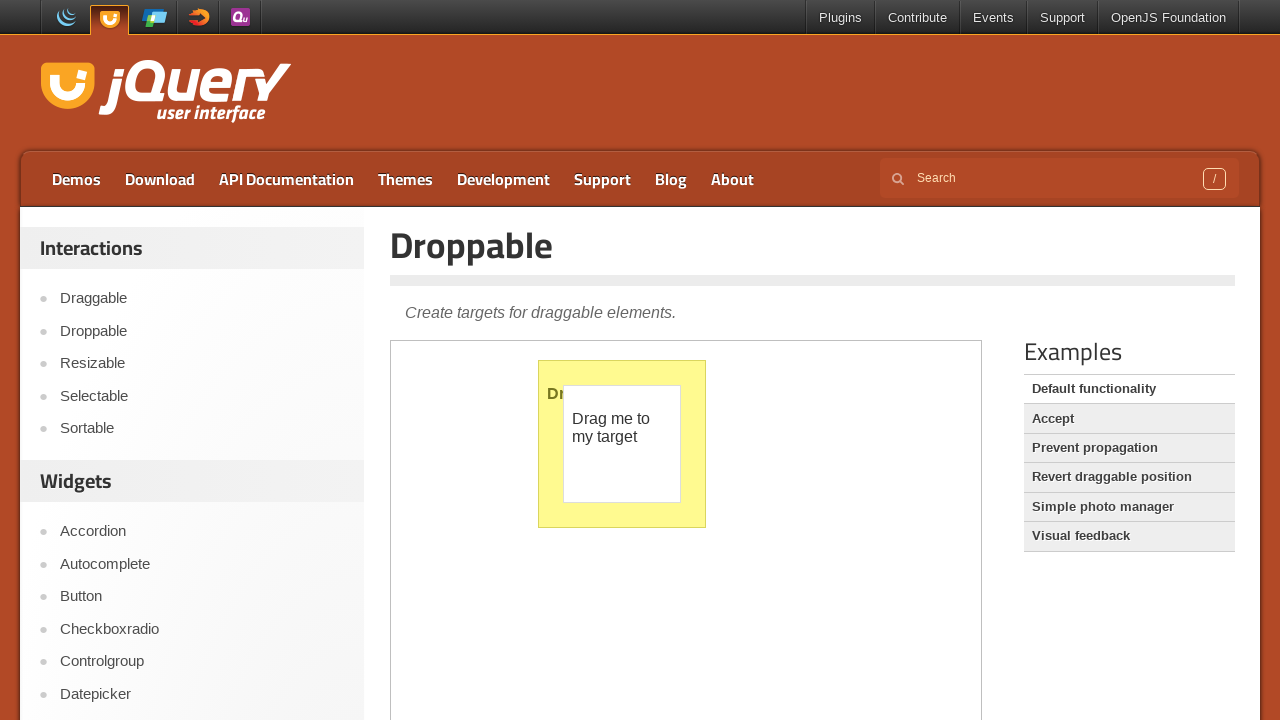

Verified that the drop was successful - target element now displays 'Dropped!'
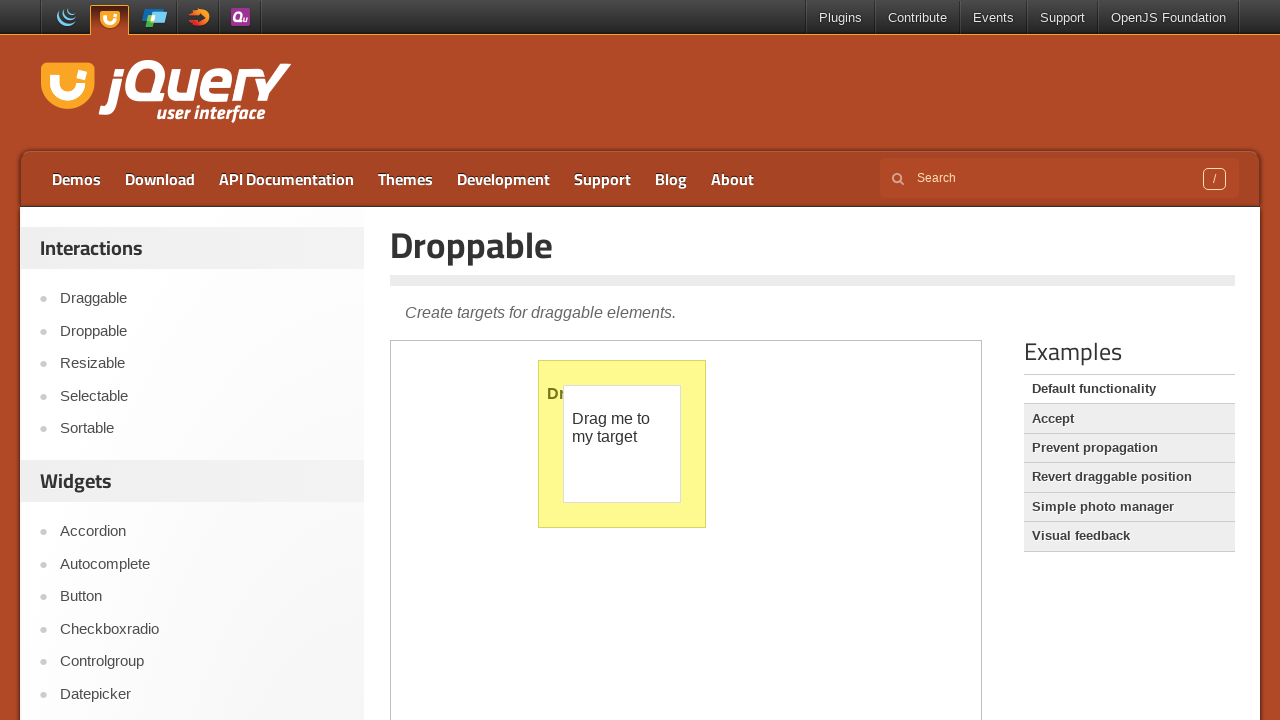

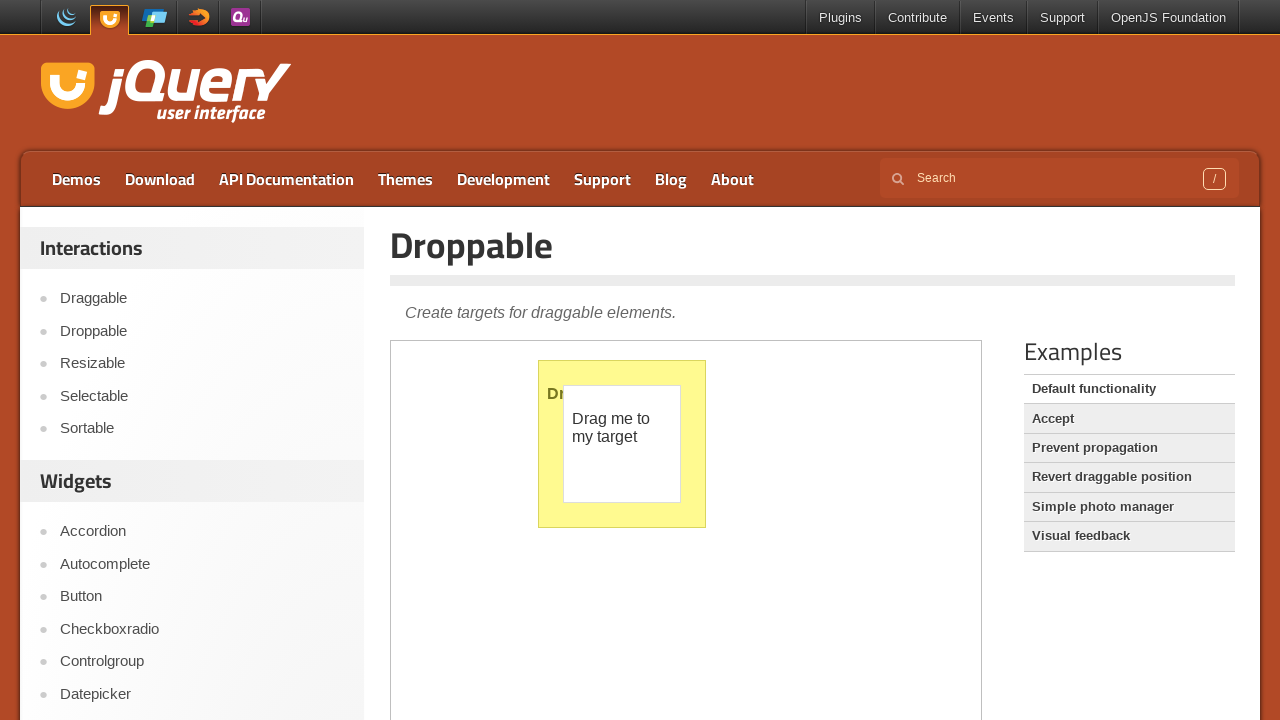